Tests JavaScript Confirm dialog by clicking a button that triggers a JS Confirm, dismissing it with Cancel, and verifying the result message

Starting URL: https://the-internet.herokuapp.com/javascript_alerts

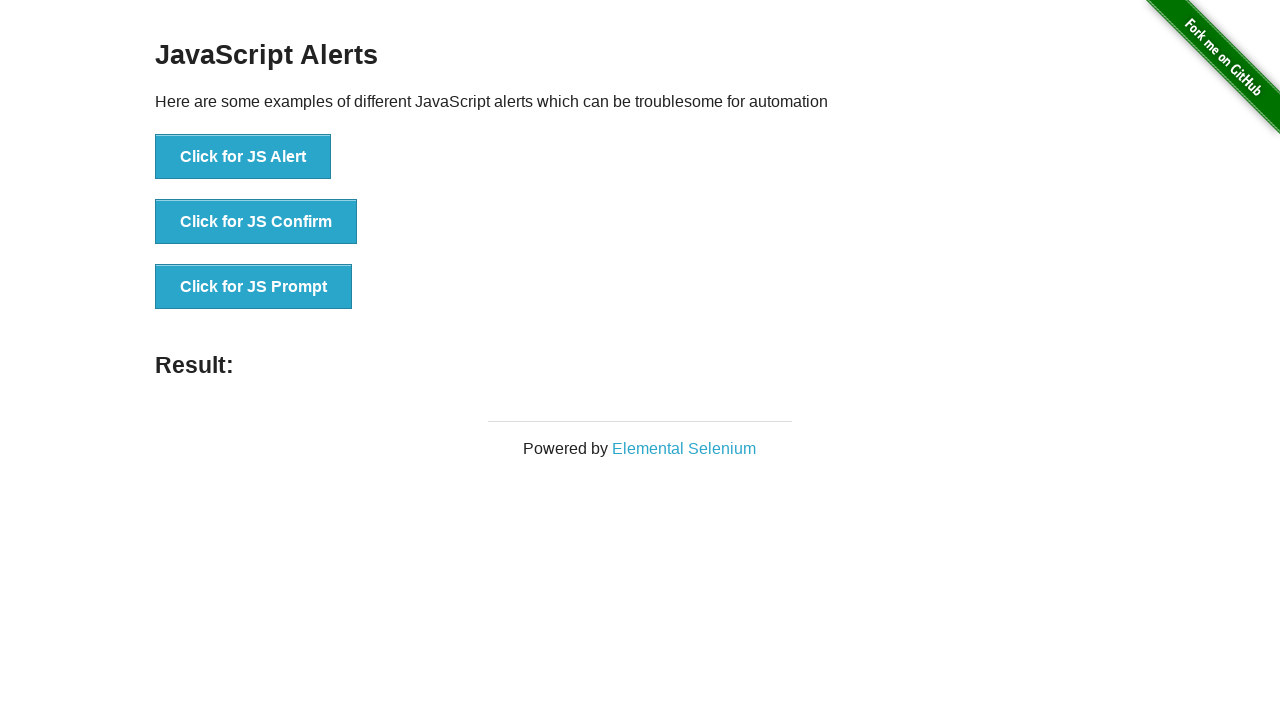

Set up dialog handler to dismiss confirm dialog
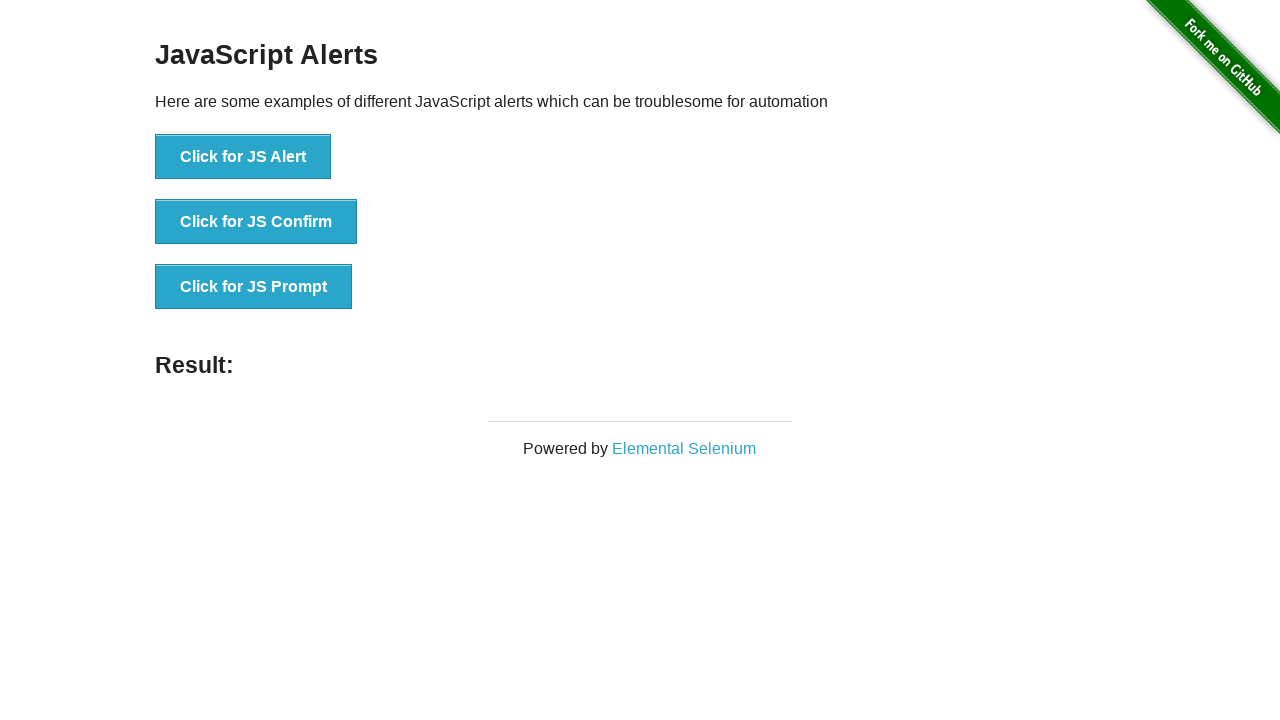

Clicked 'Click for JS Confirm' button, triggering JavaScript confirm dialog at (256, 222) on button[onclick='jsConfirm()']
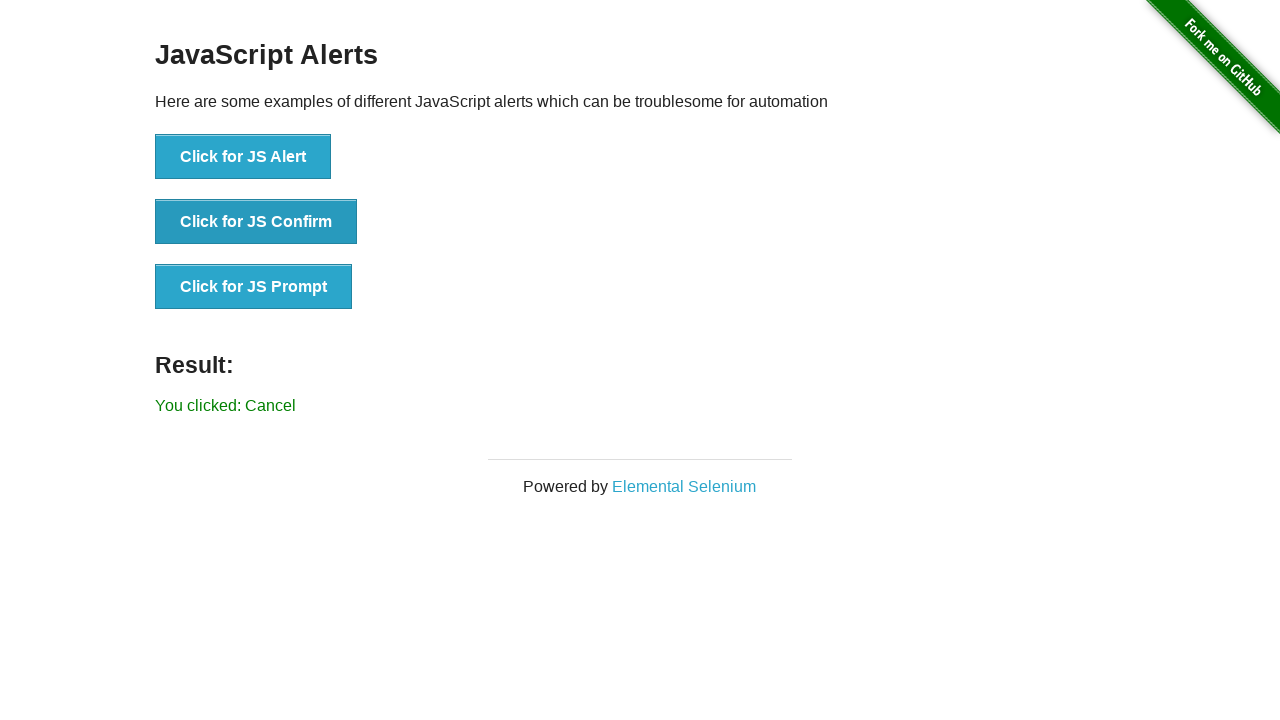

Result message element loaded after dismissing confirm dialog
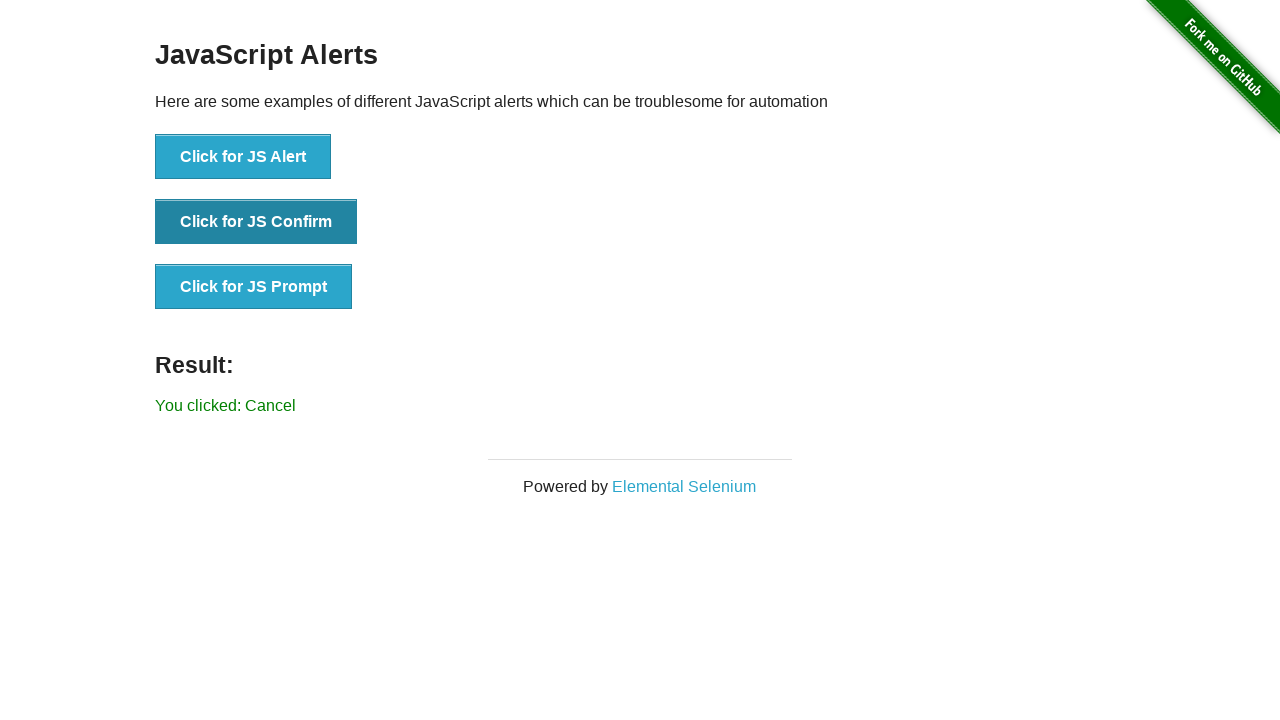

Retrieved result message text
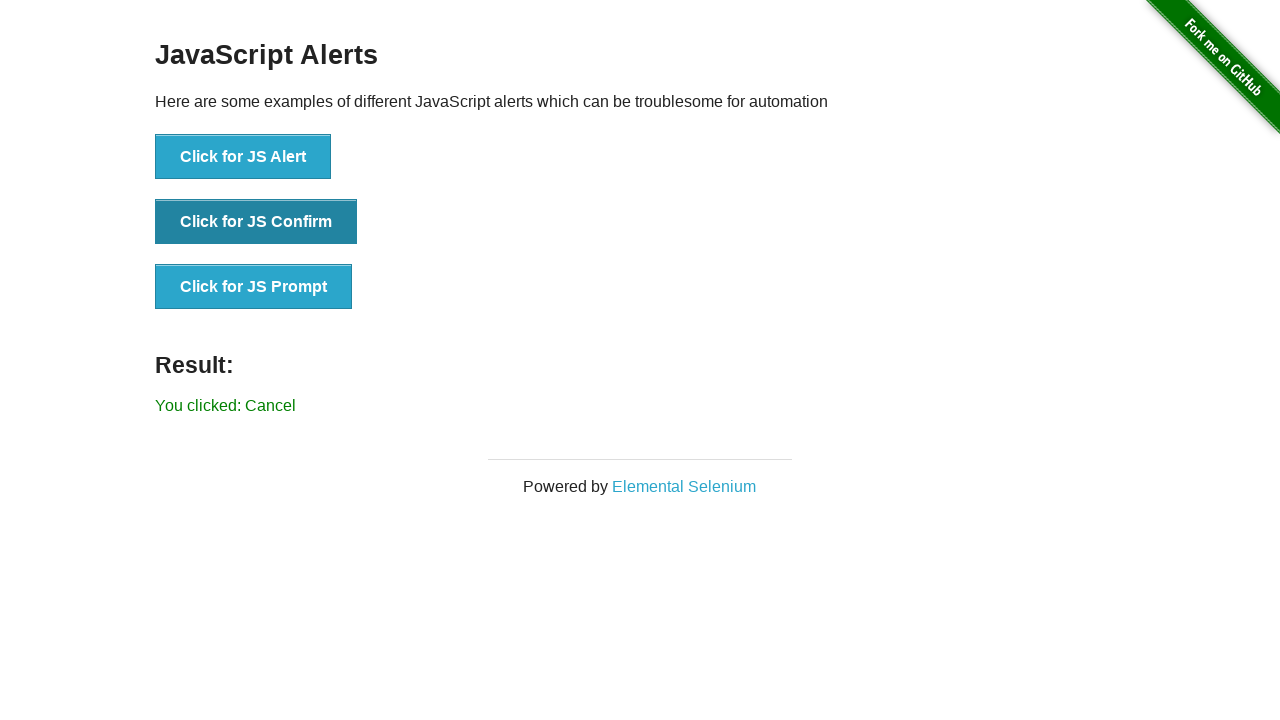

Verified result message equals 'You clicked: Cancel'
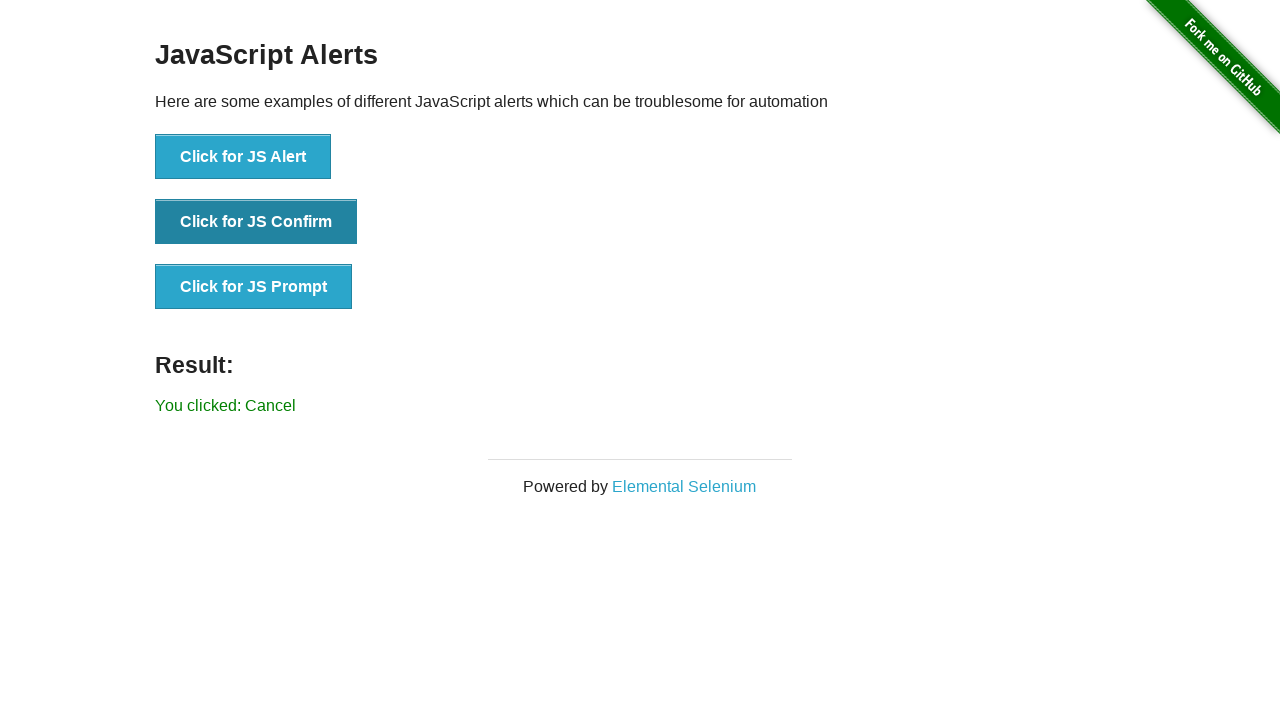

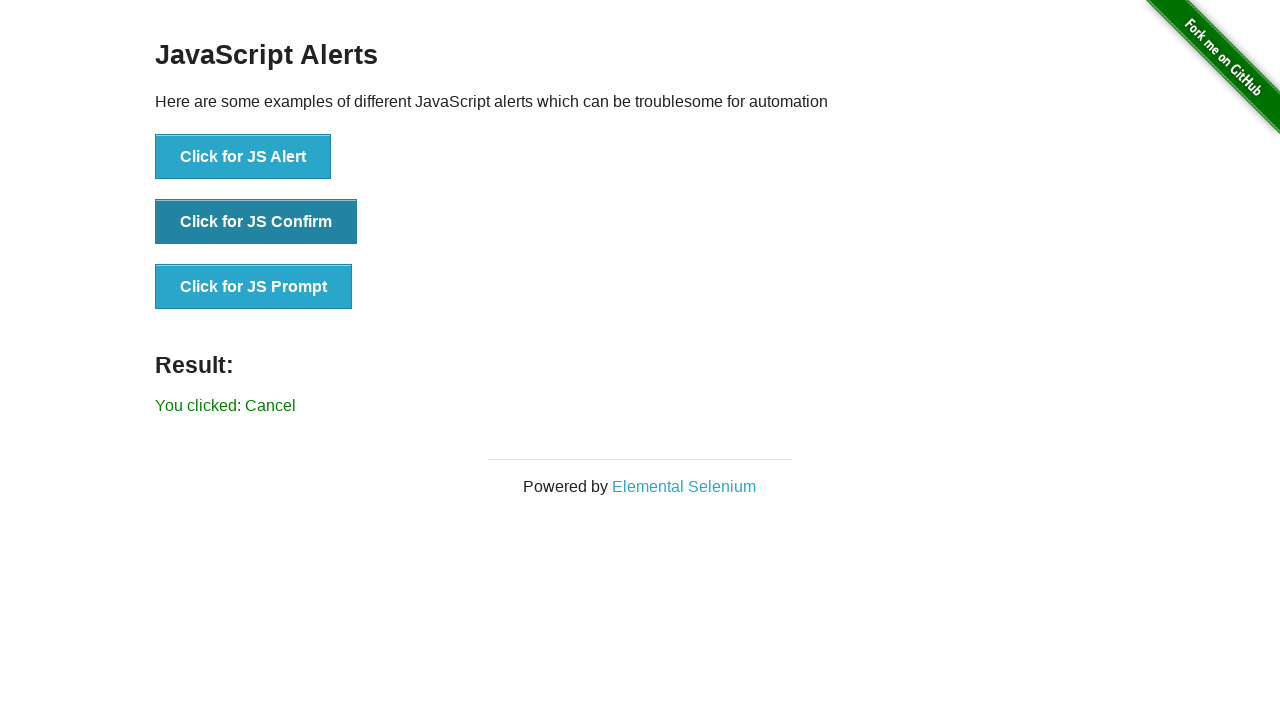